Tests that a text field is marked as read-only by checking its readonly attribute.

Starting URL: https://seleniumbase.io/demo_page

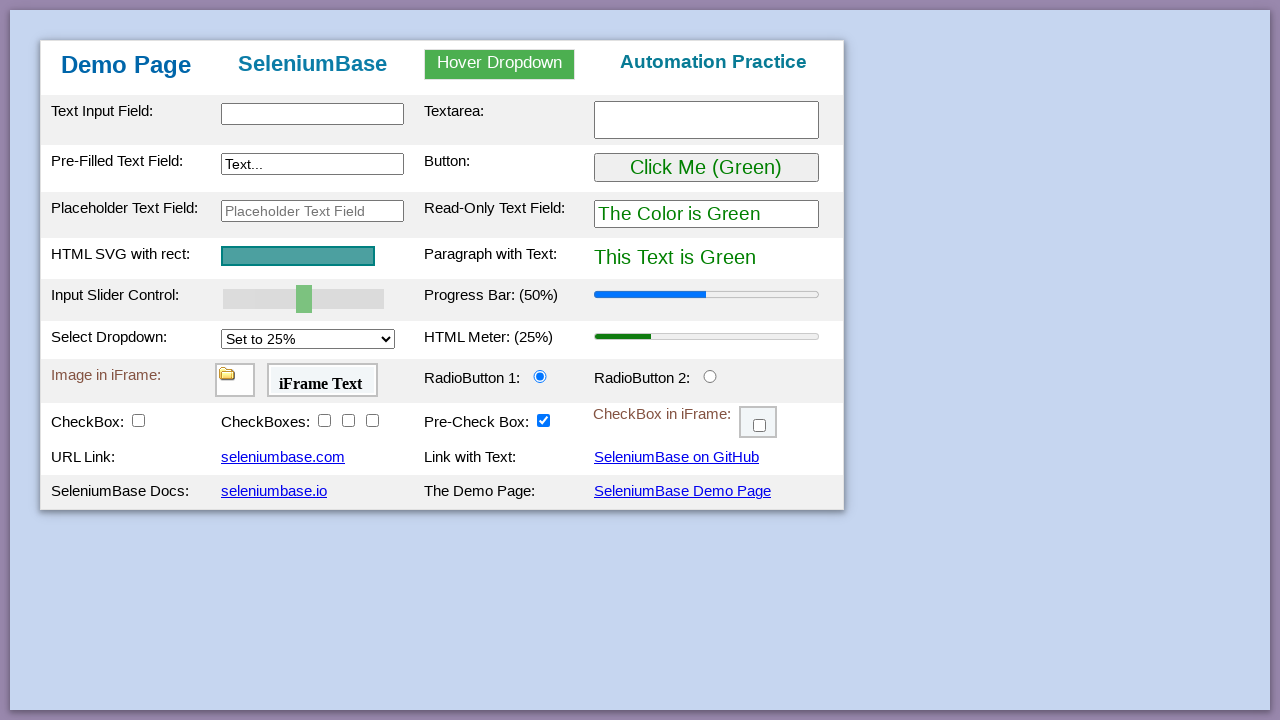

Navigated to https://seleniumbase.io/demo_page
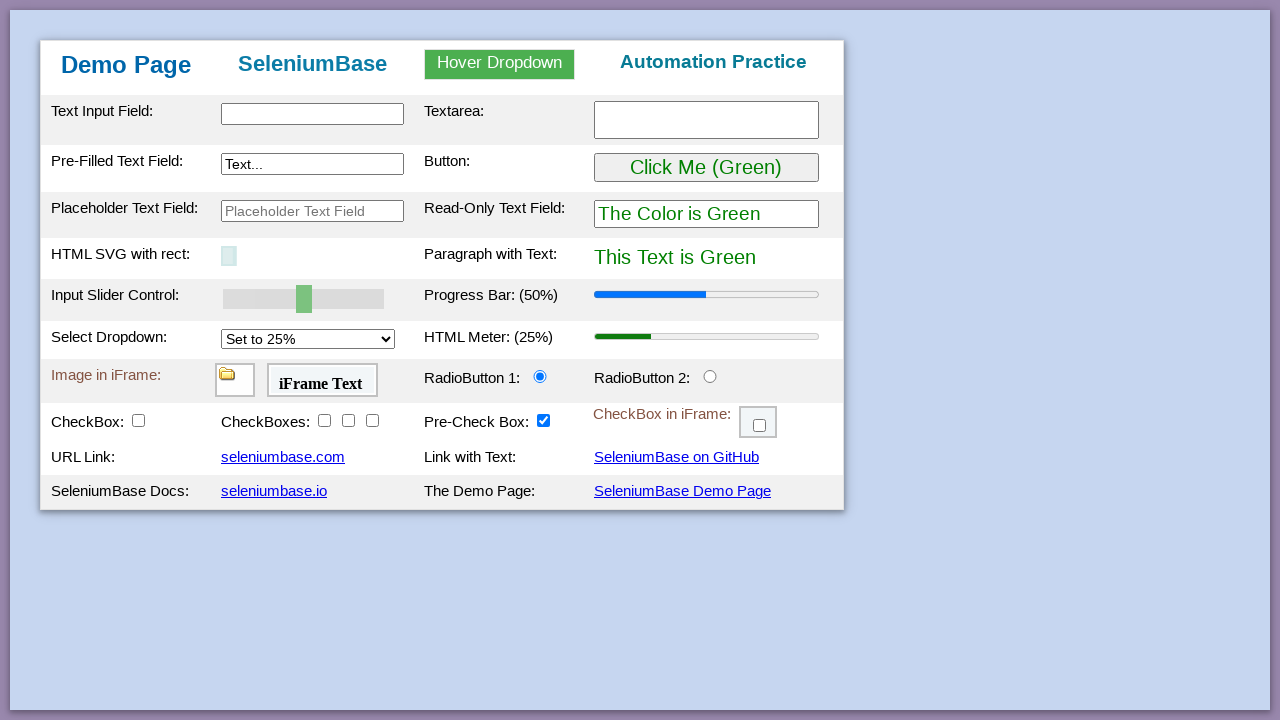

Page loaded, table body element found
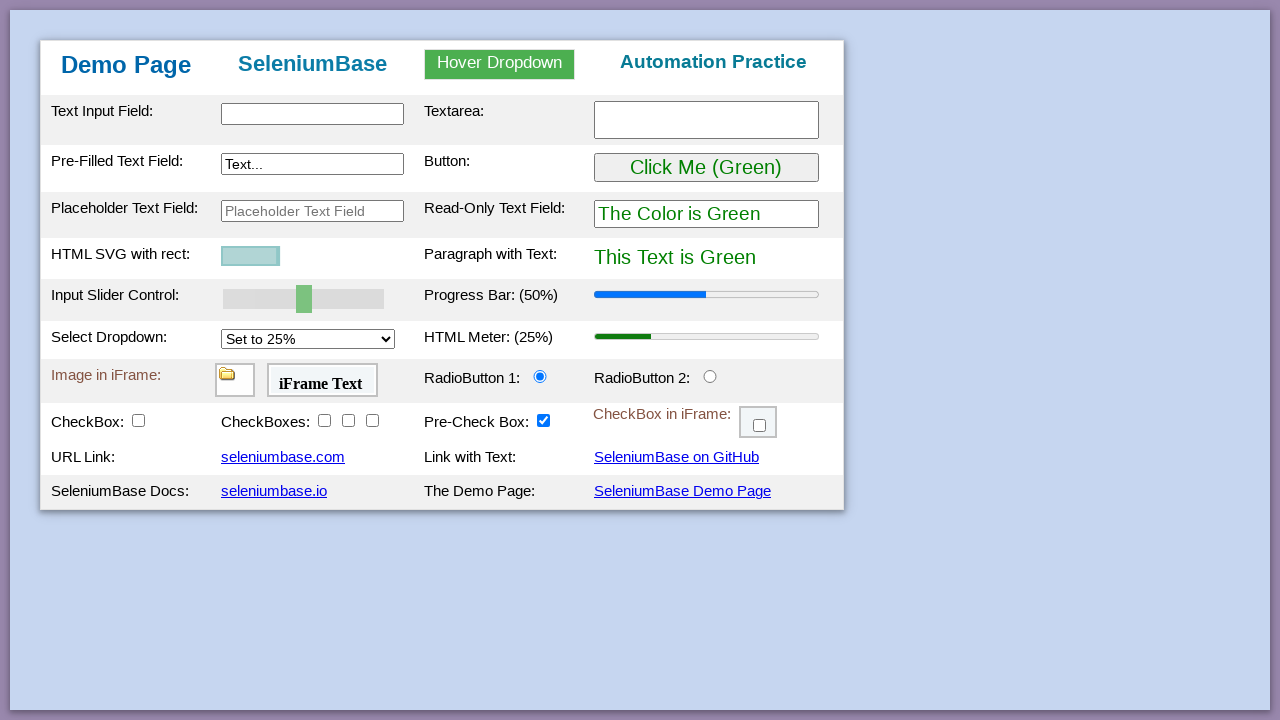

Retrieved readonly attribute from text field
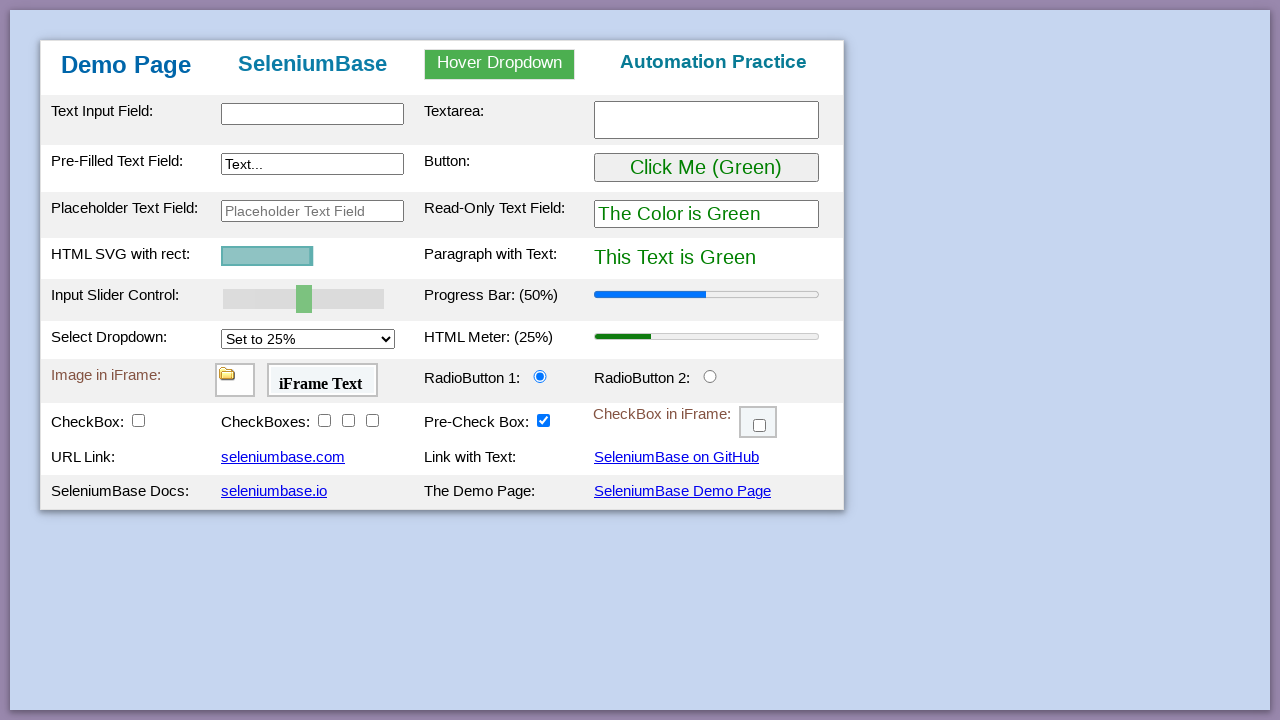

Verified that text field has readonly attribute set
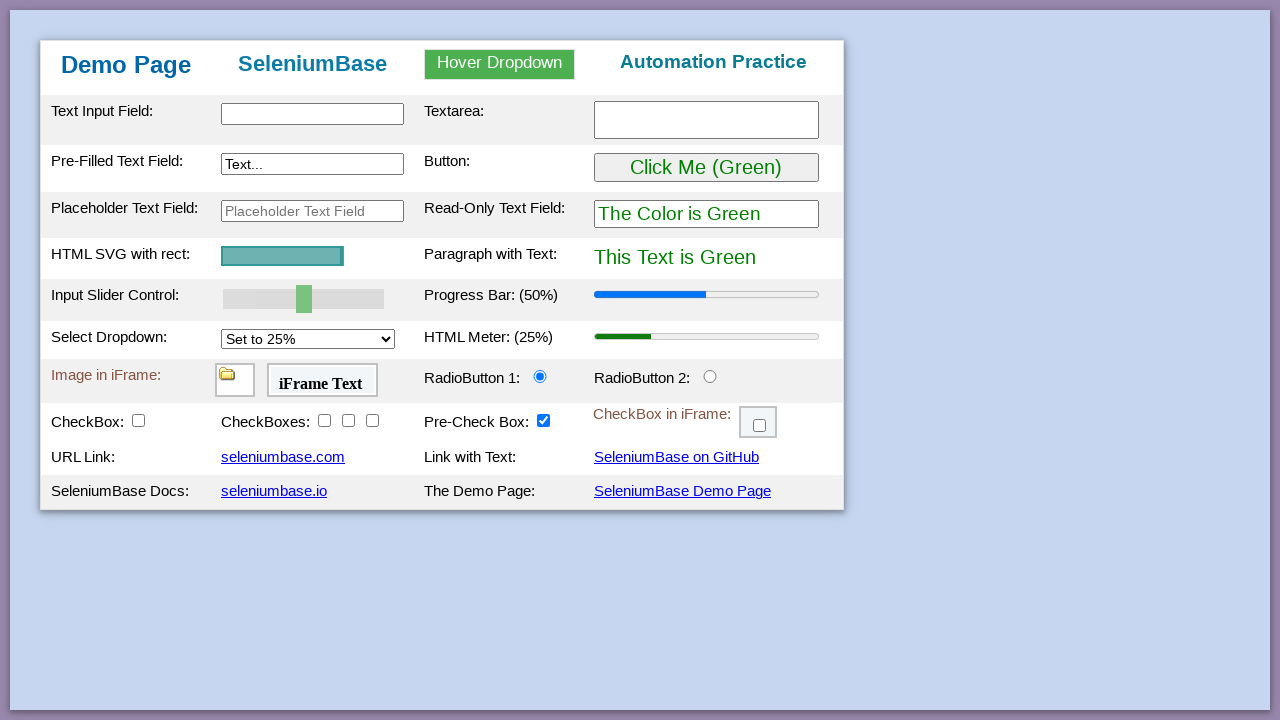

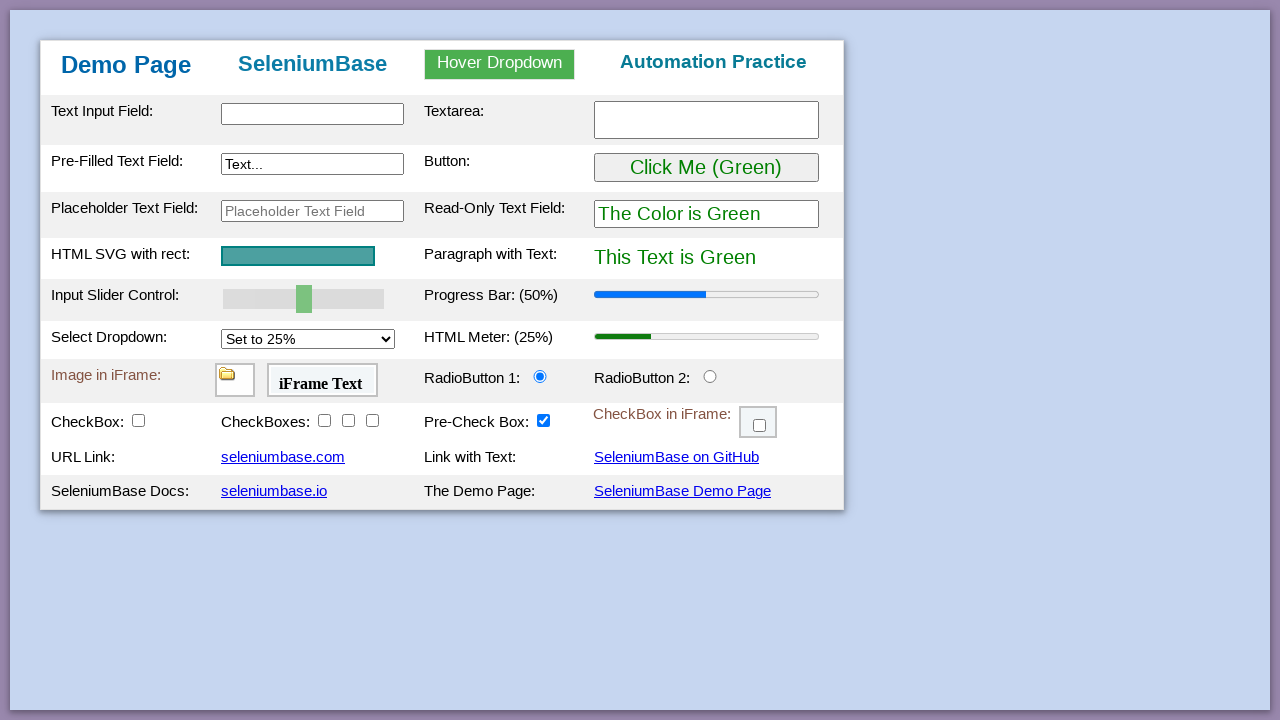